Tests scroll functionality on a drag-and-drop practice page by performing a scroll action by a specific amount.

Starting URL: https://leafground.com/drag.xhtml

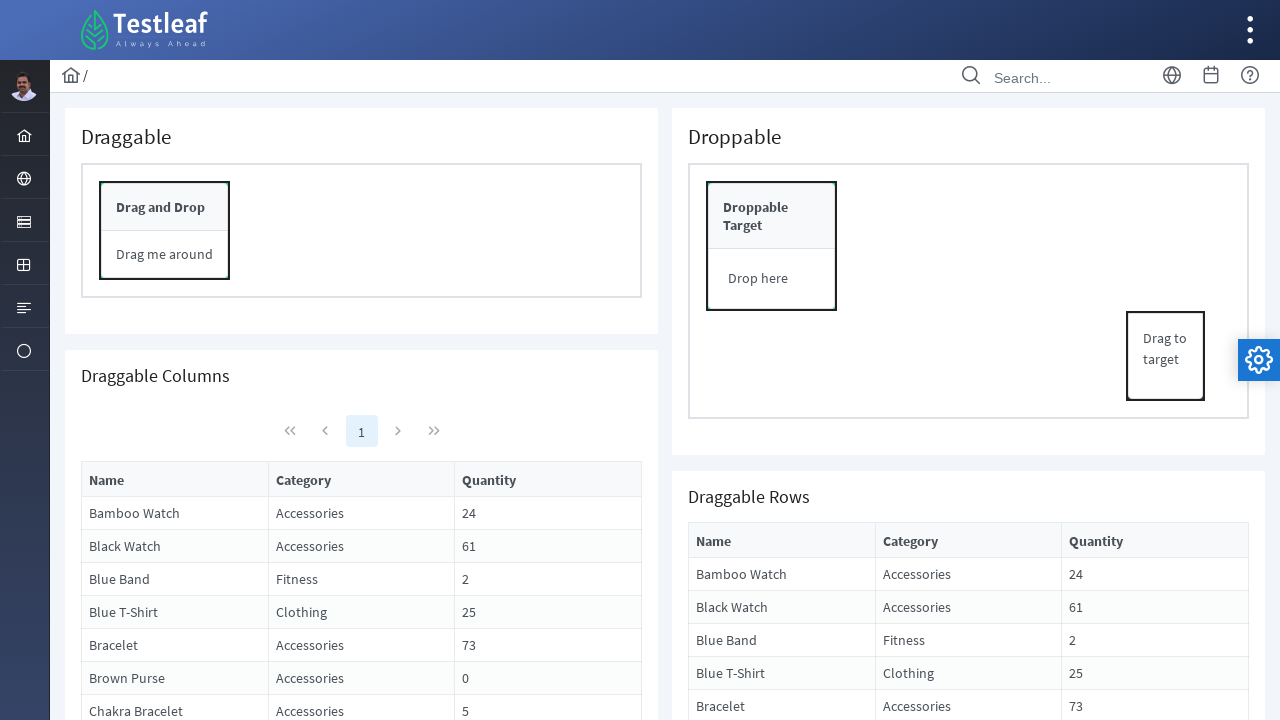

Waited for page to load with domcontentloaded state
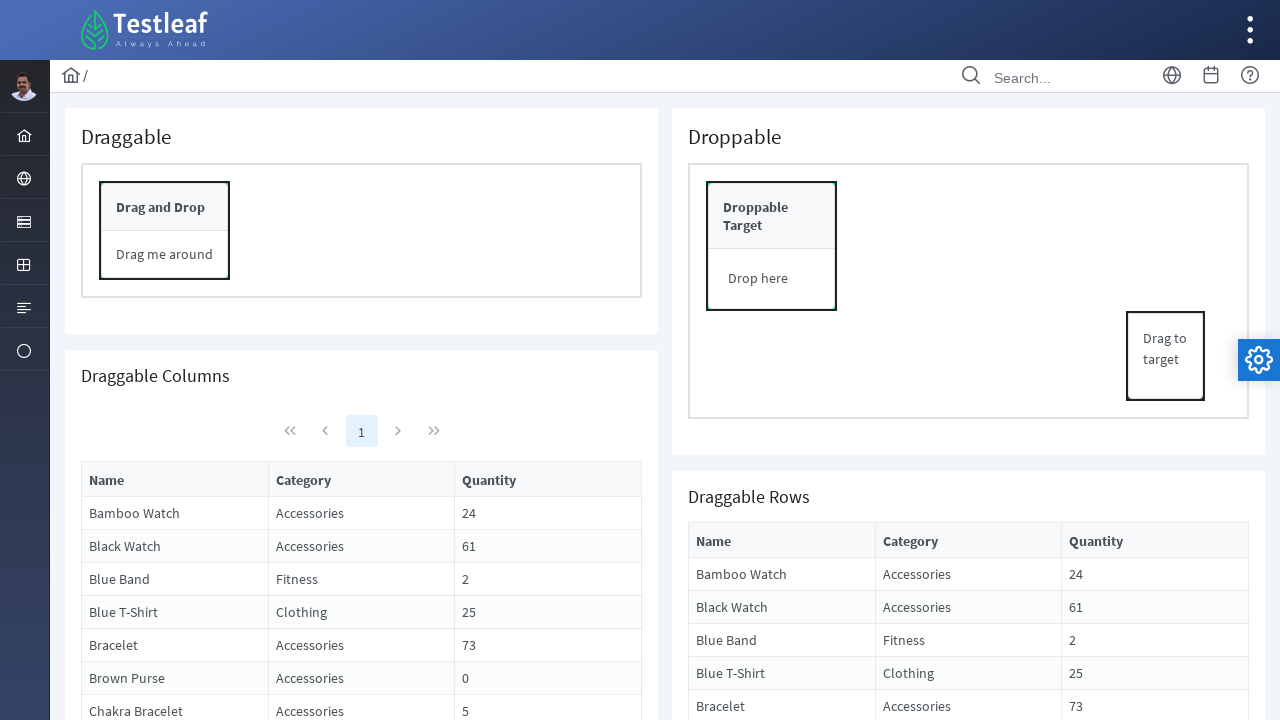

Scrolled page by 230 pixels horizontally and 350 pixels vertically
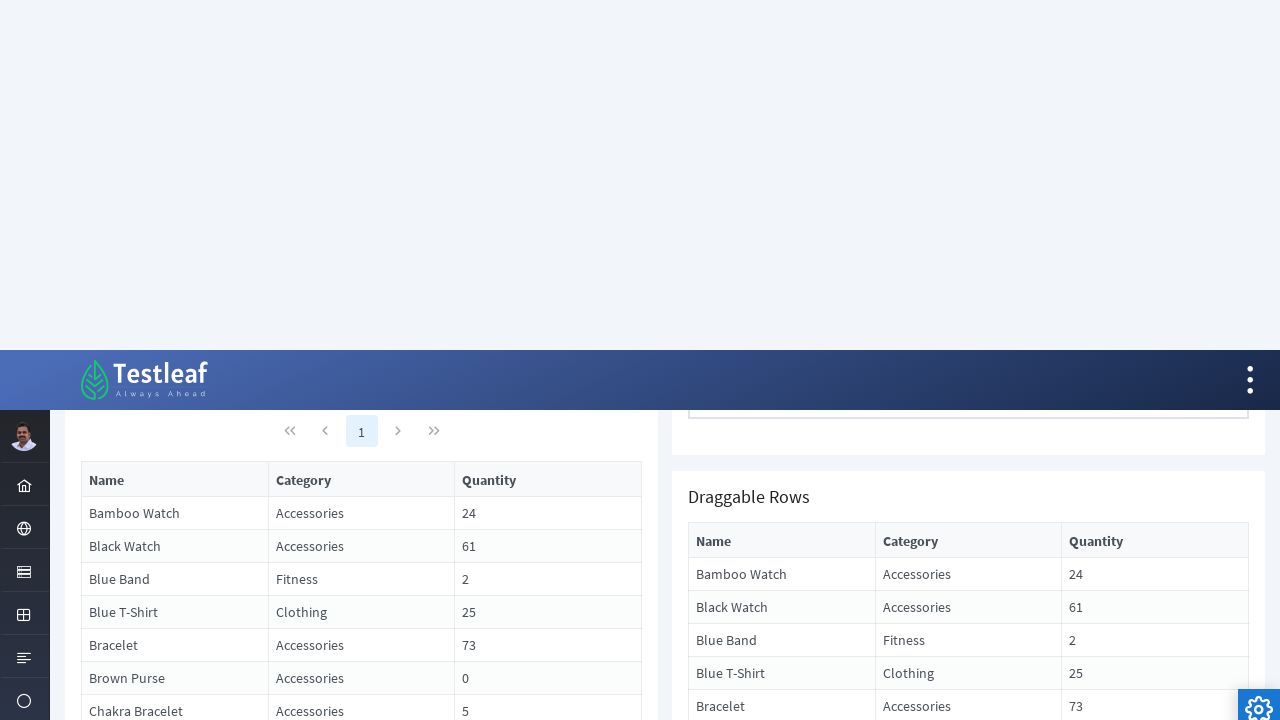

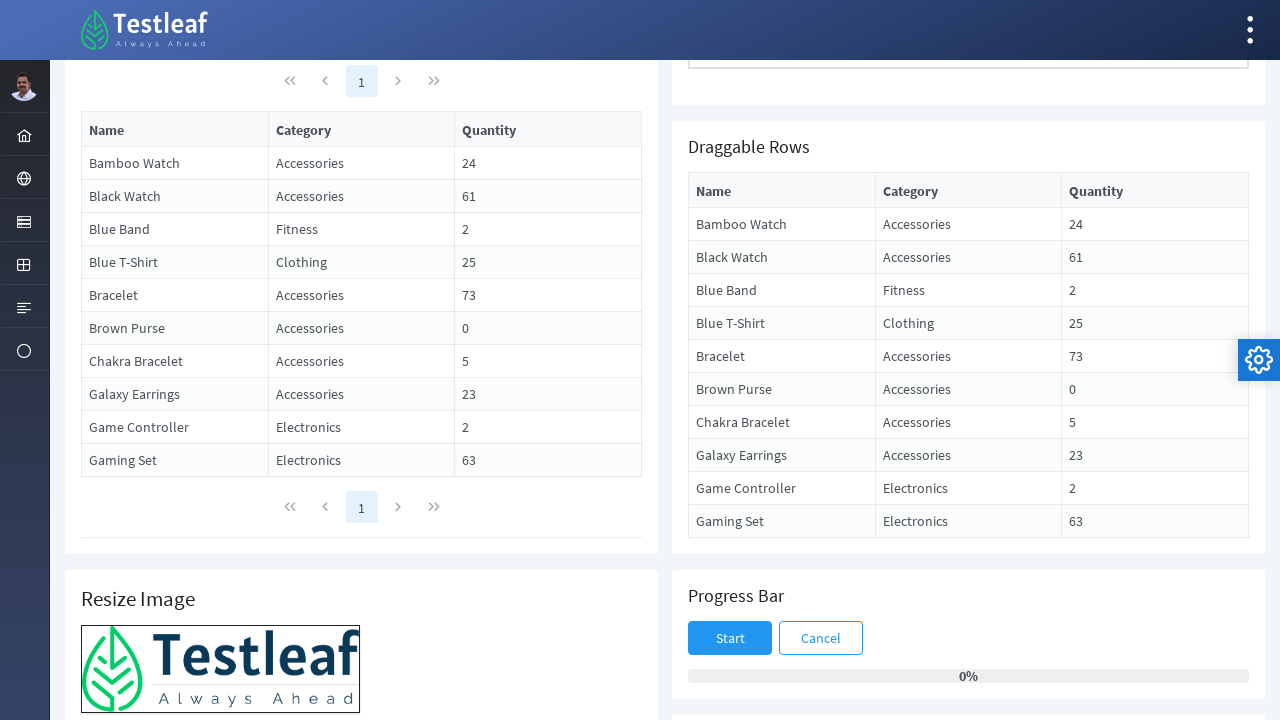